Tests auto-suggestive dropdown functionality by typing a partial text and selecting a matching option from the suggestions

Starting URL: https://rahulshettyacademy.com/dropdownsPractise/

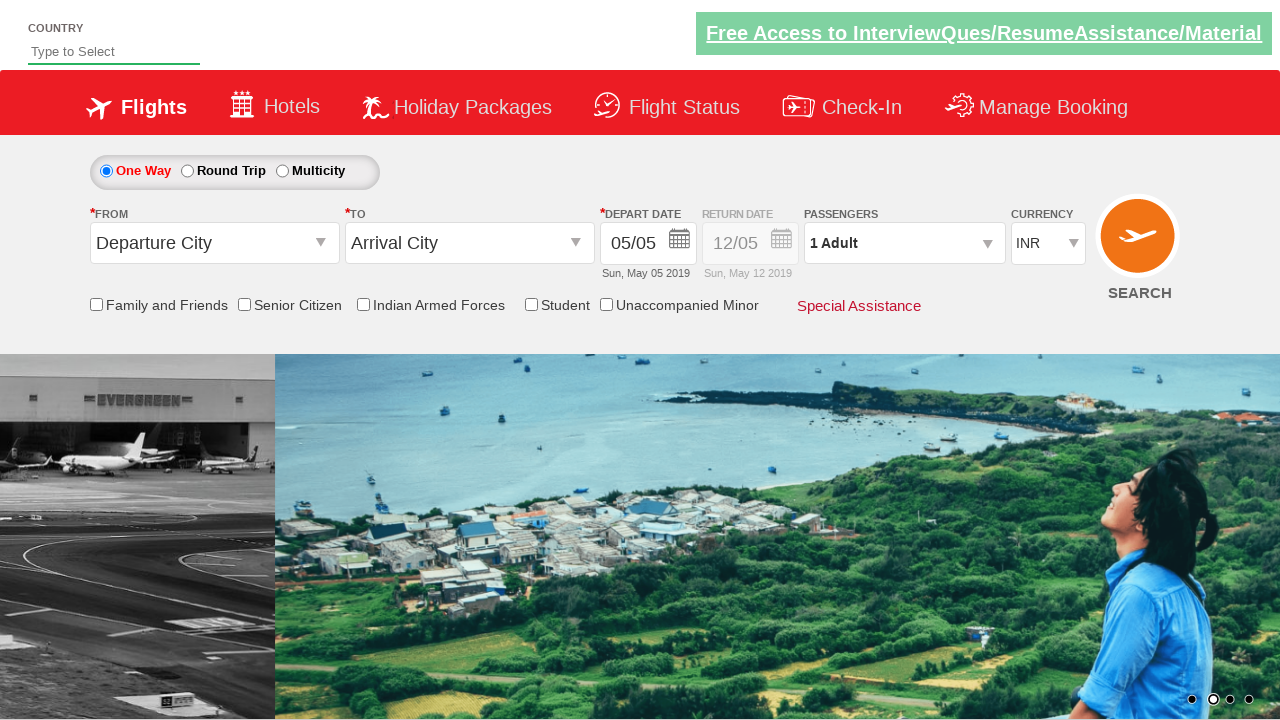

Filled autosuggest field with 'ind' on #autosuggest
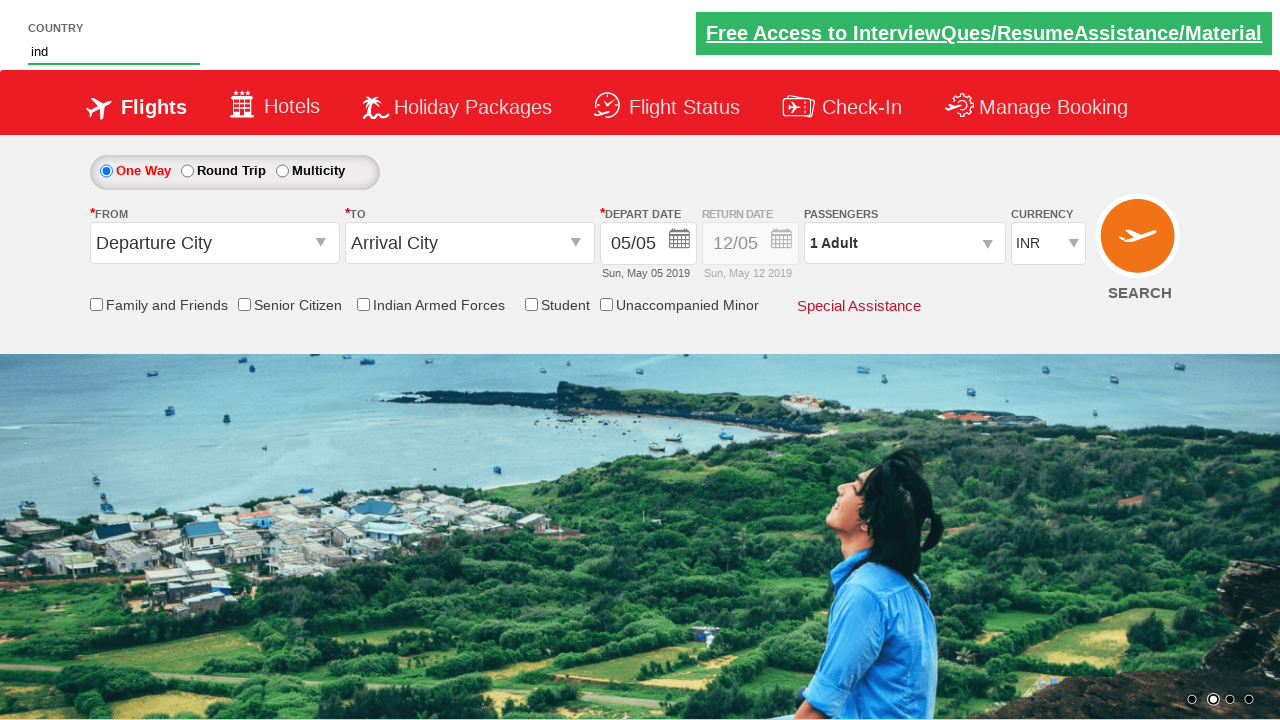

Auto-suggestive dropdown options loaded
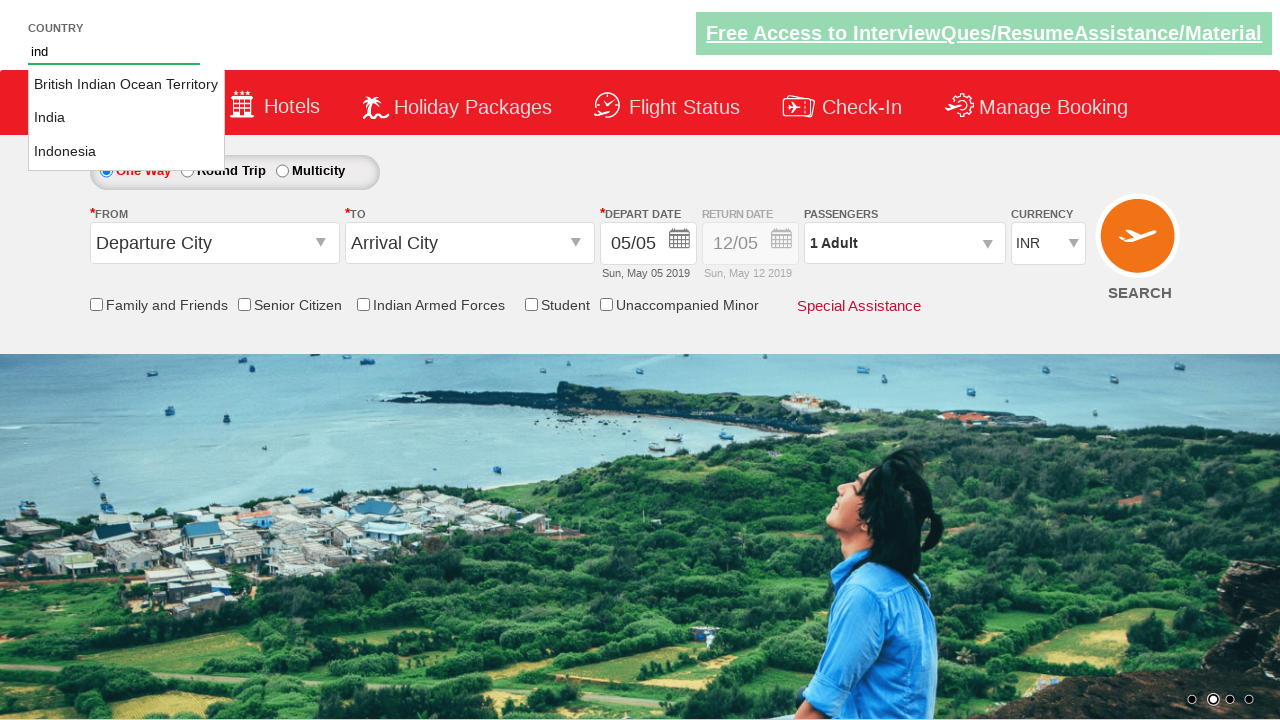

Selected 'India' from auto-suggestive dropdown at (126, 118) on li.ui-menu-item a:text-is('India')
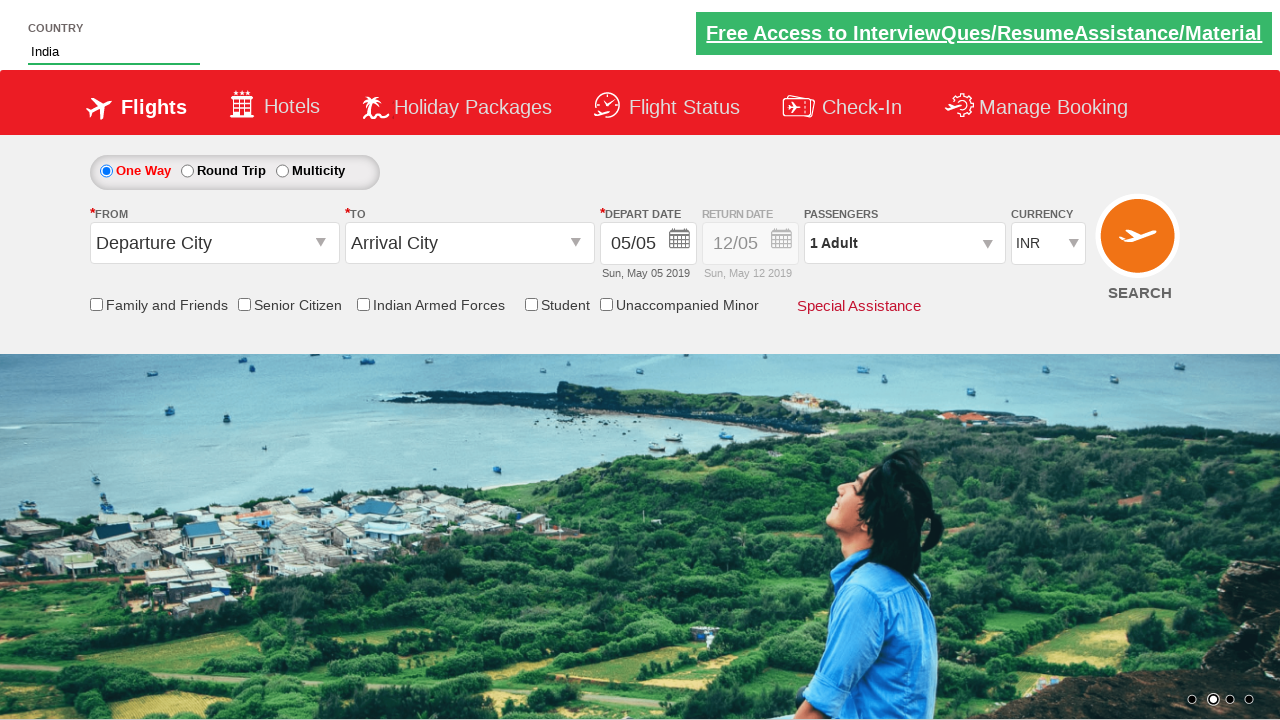

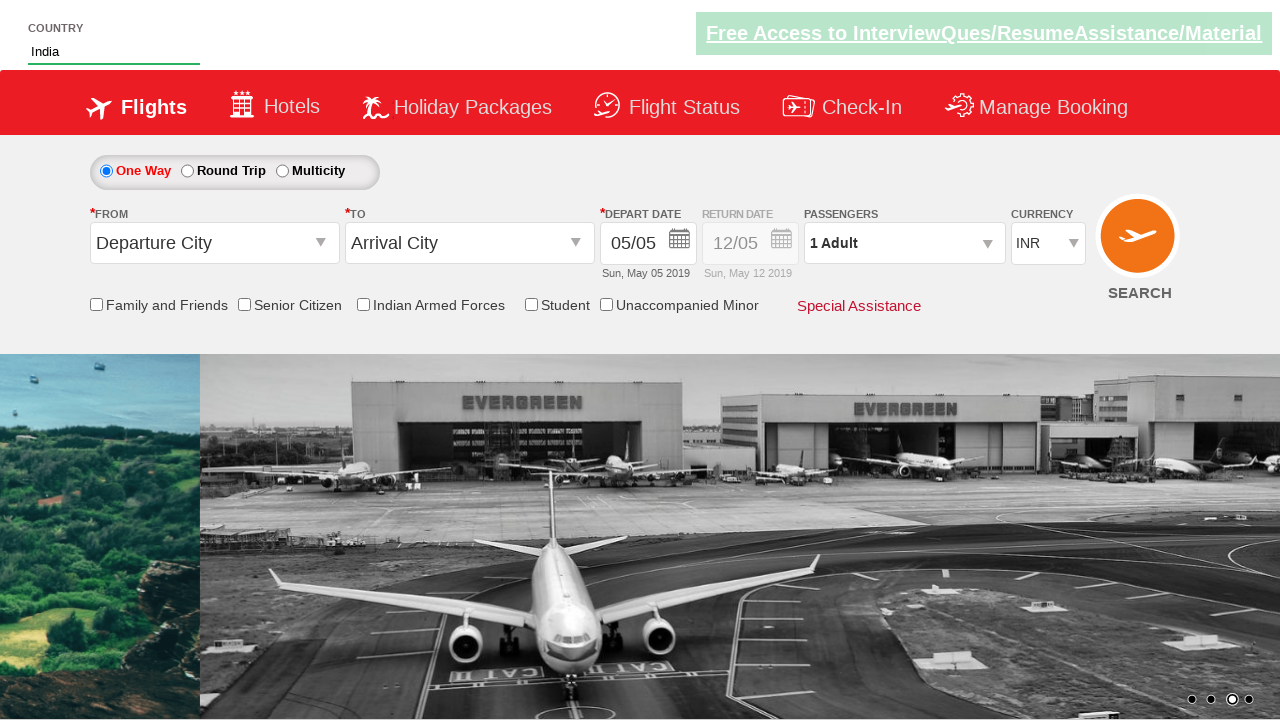